Scrolls to the bottom of the page multiple times to test infinite scrolling or dynamic content loading

Starting URL: https://www.selenium.dev/selenium/web/scrolling_tests/frame_with_nested_scrolling_frame_out_of_view.html

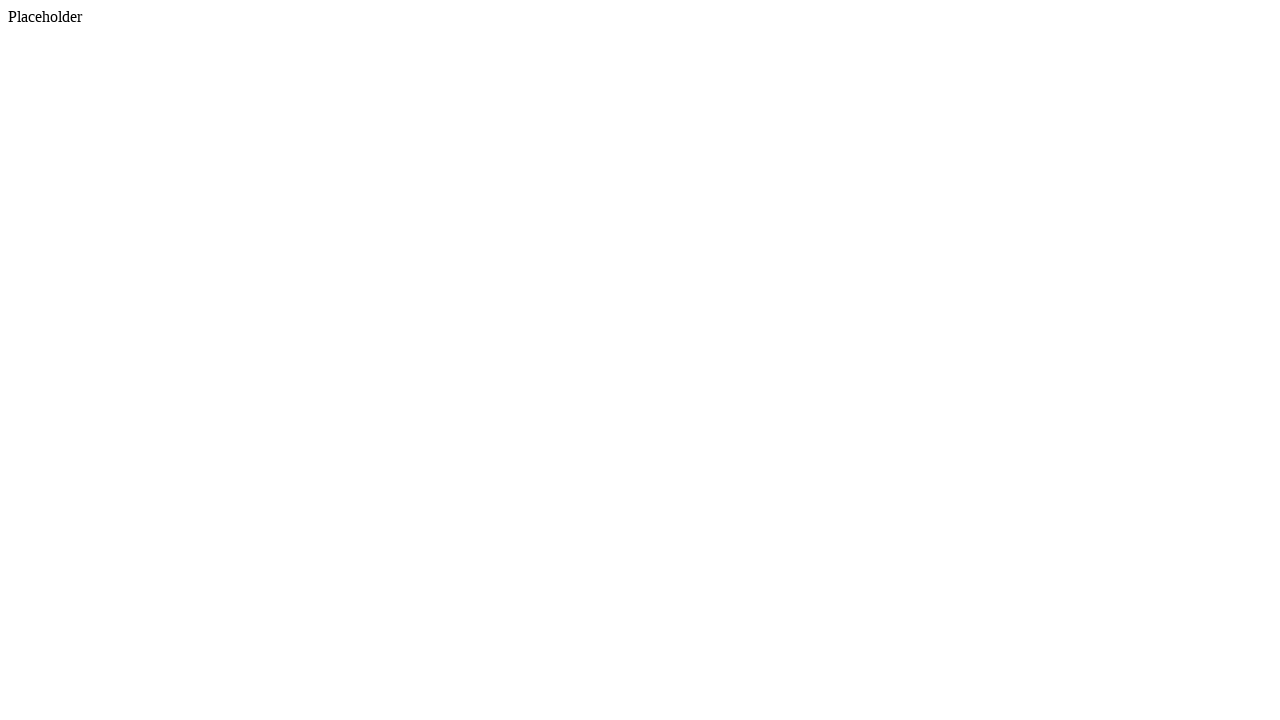

Navigated to scrolling test page with nested frames
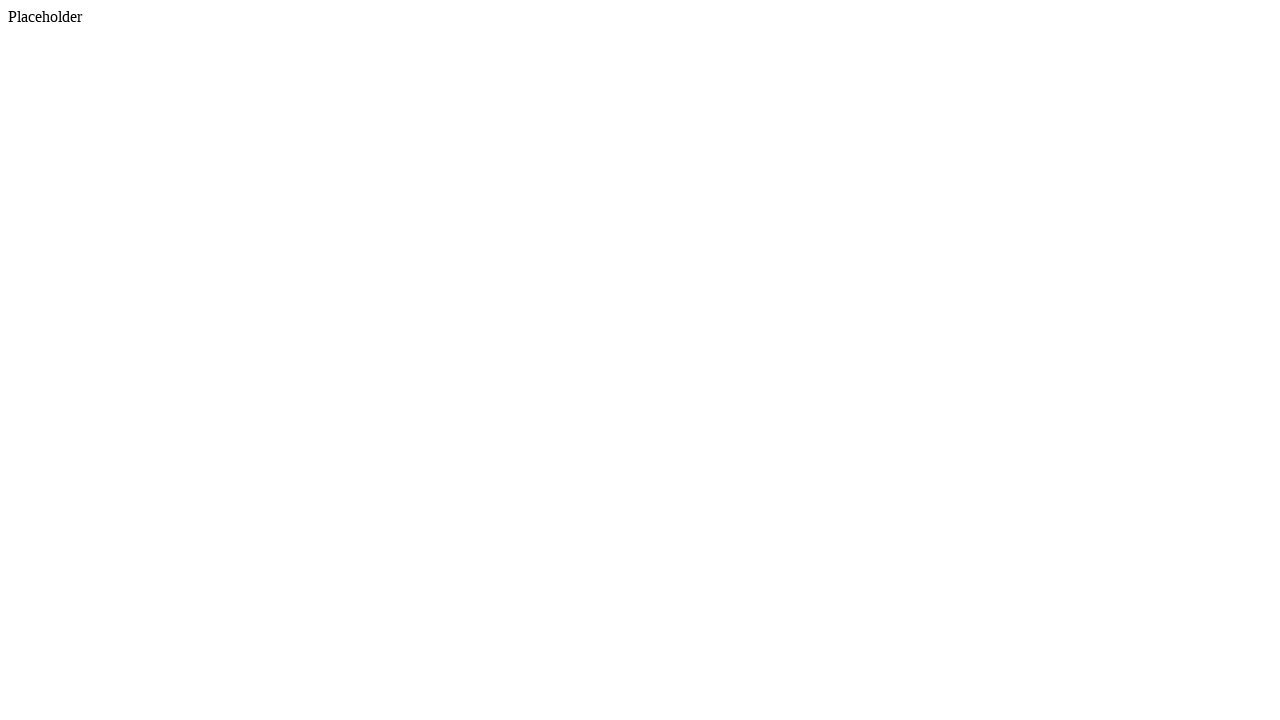

Scrolled to bottom of page (iteration 1/3)
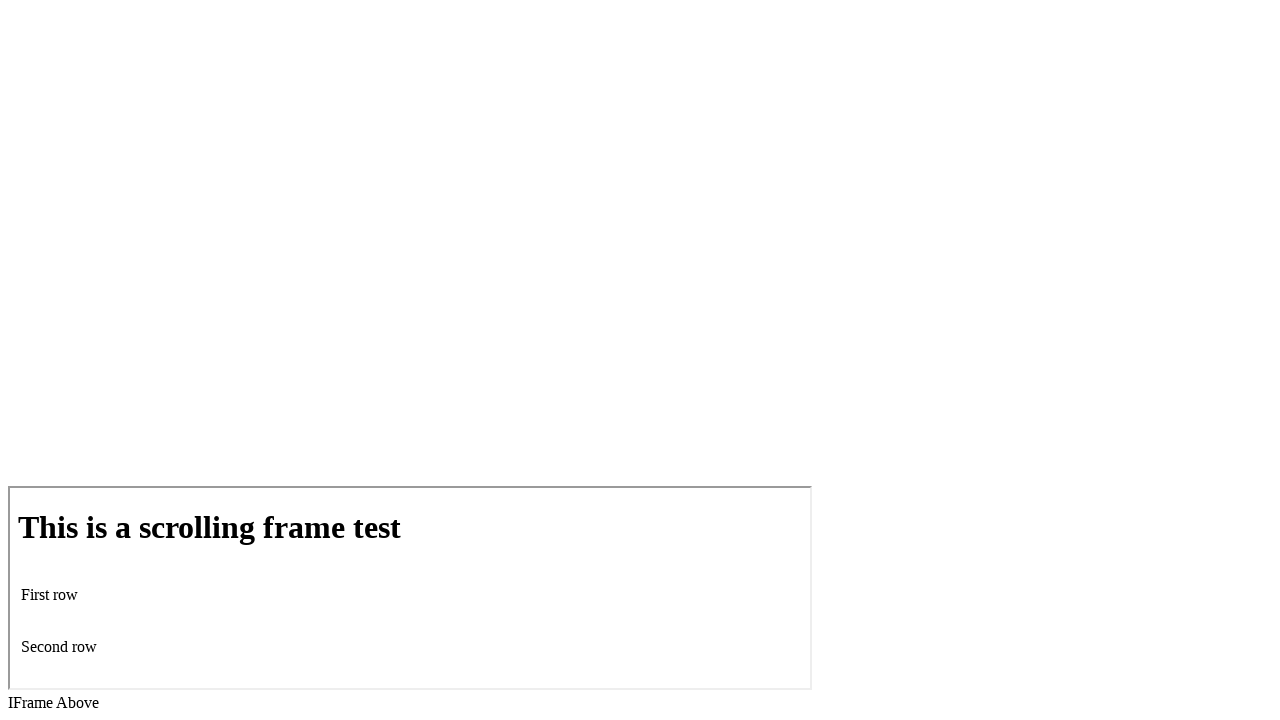

Waited 5 seconds for dynamic content to load (iteration 1/3)
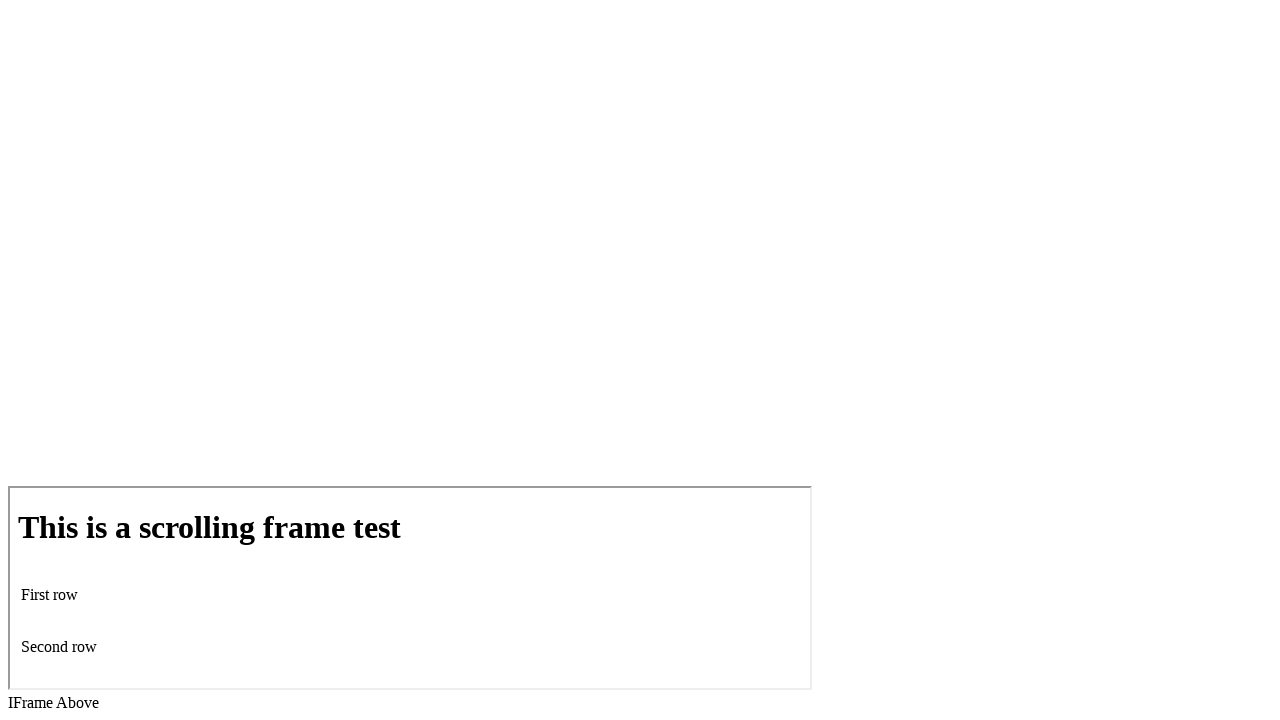

Scrolled to bottom of page (iteration 2/3)
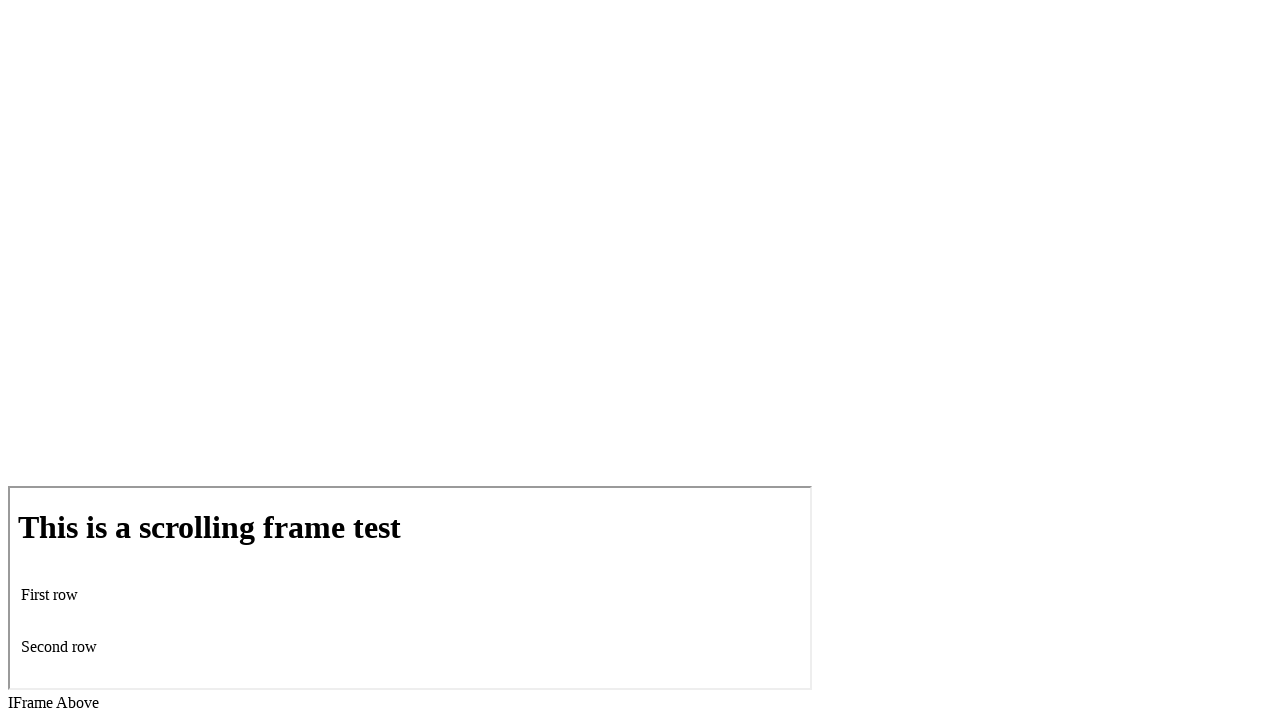

Waited 5 seconds for dynamic content to load (iteration 2/3)
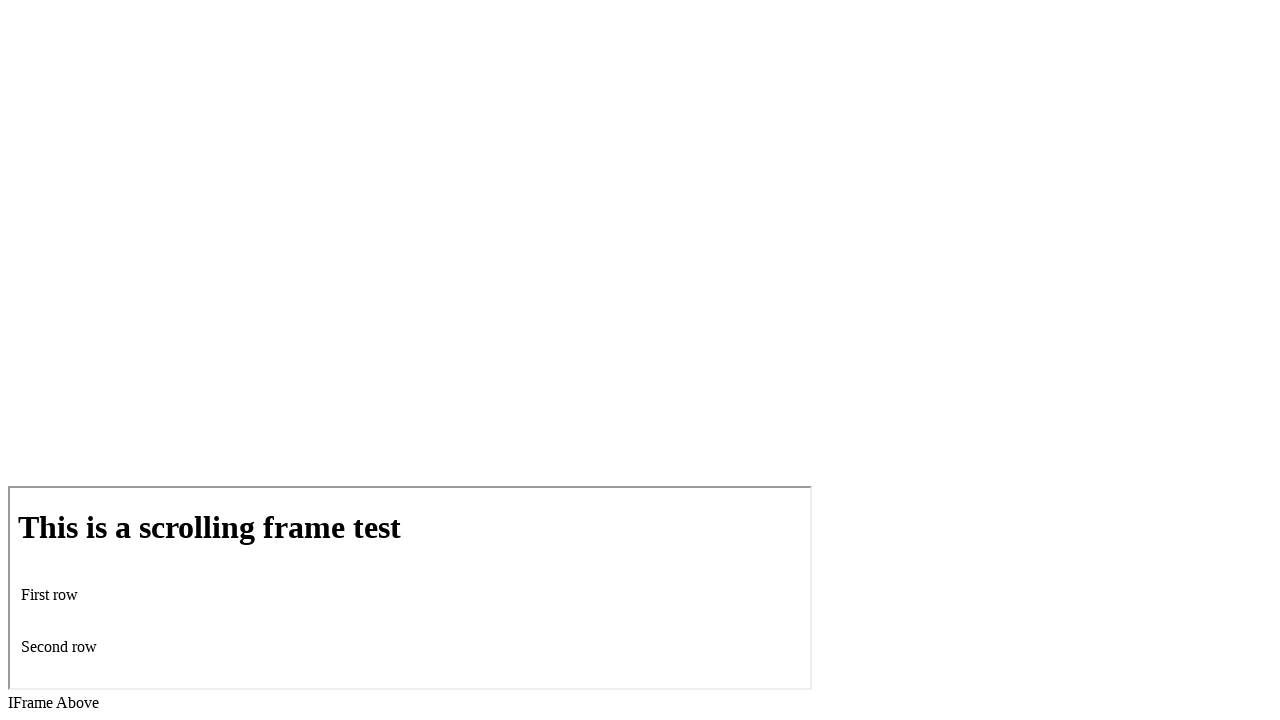

Scrolled to bottom of page (iteration 3/3)
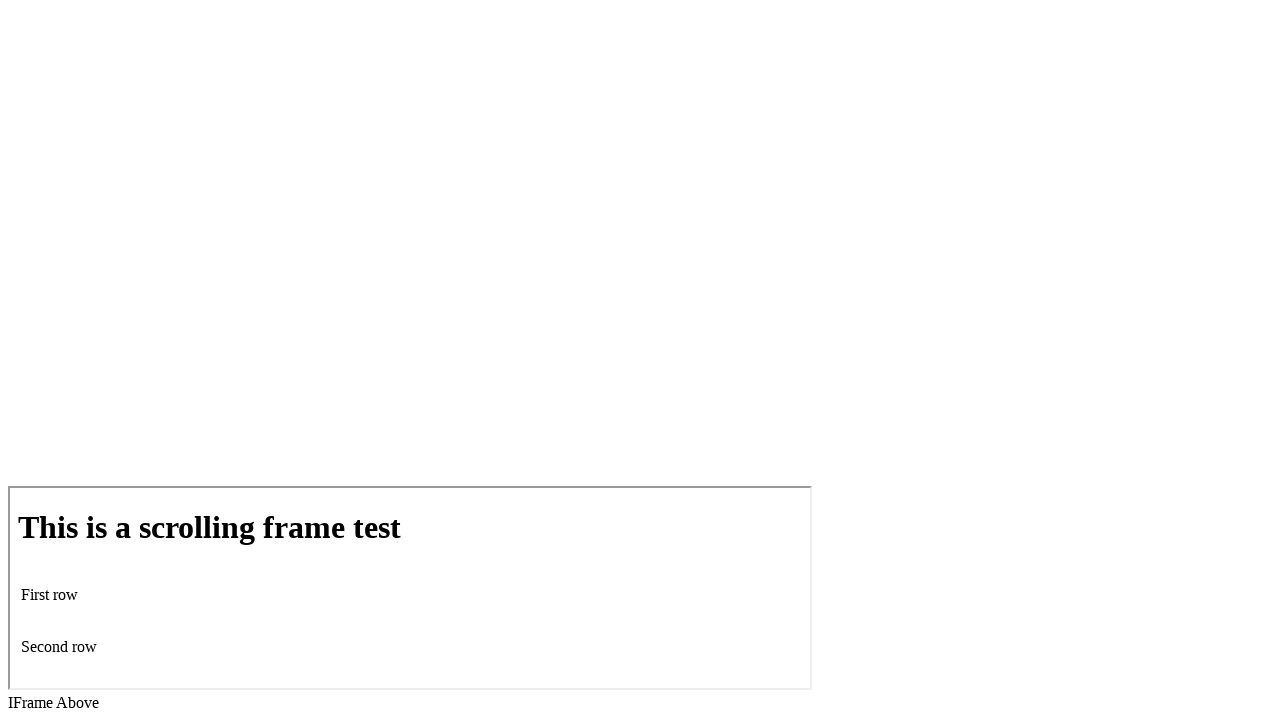

Waited 5 seconds for dynamic content to load (iteration 3/3)
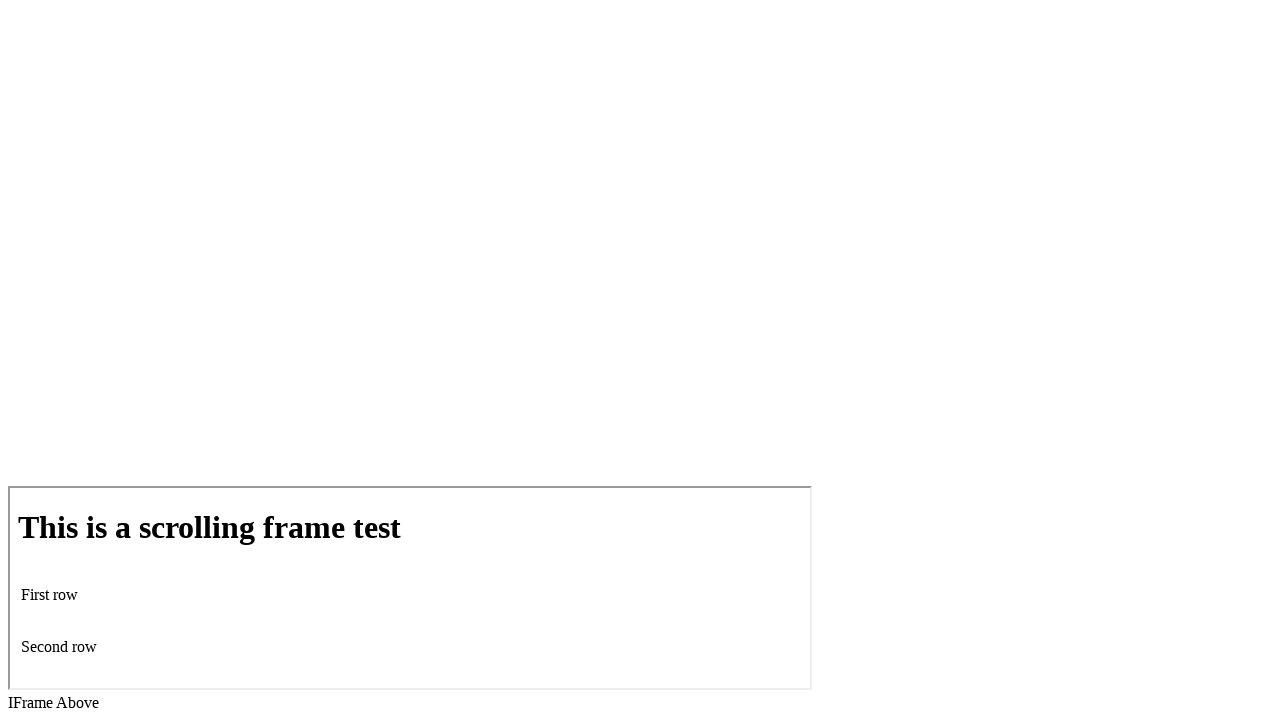

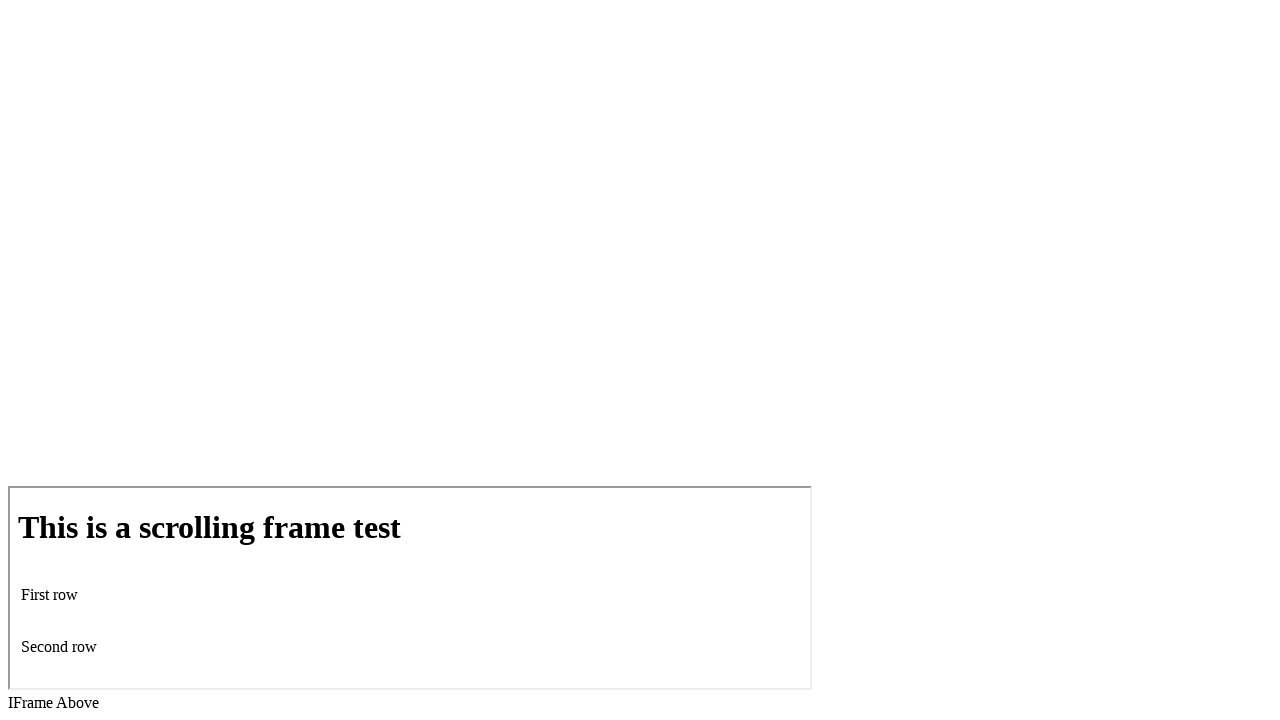